Tests that an unsaved change to an employee name doesn't persist when switching between employees

Starting URL: https://devmountain-qa.github.io/employee-manager/1.2_Version/index.html

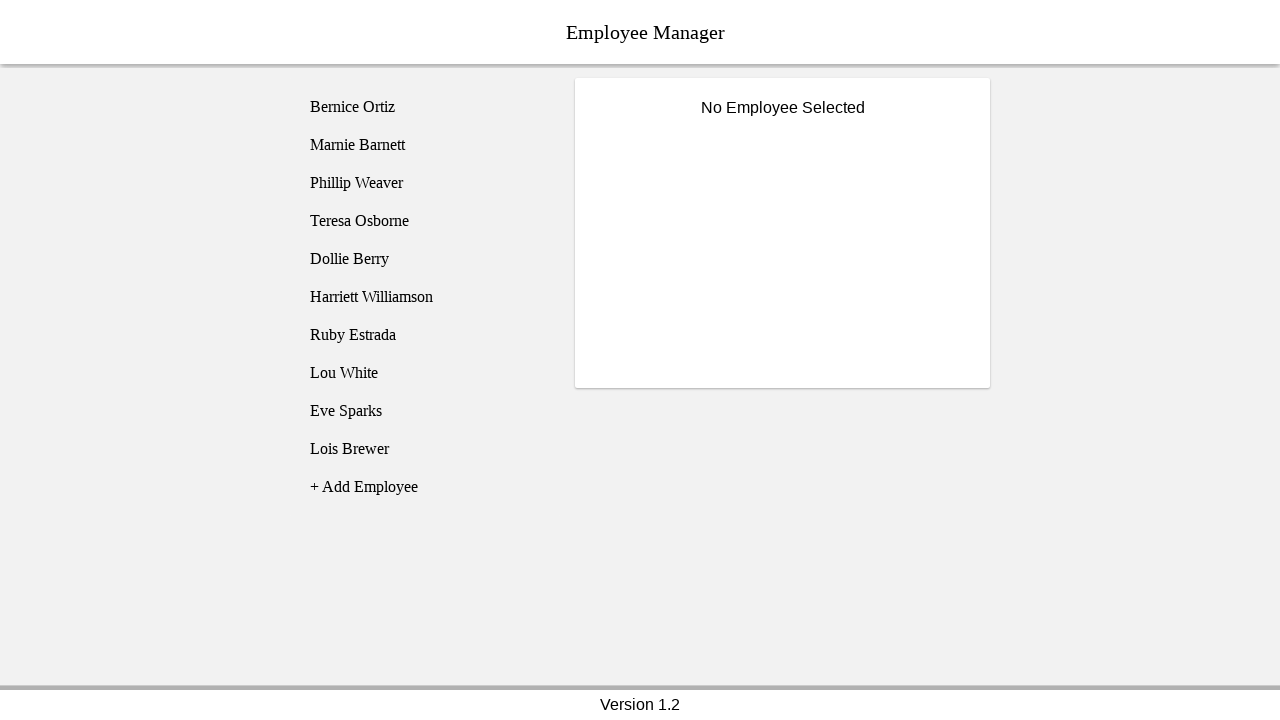

Clicked on Bernice Ortiz employee at (425, 107) on [name='employee1']
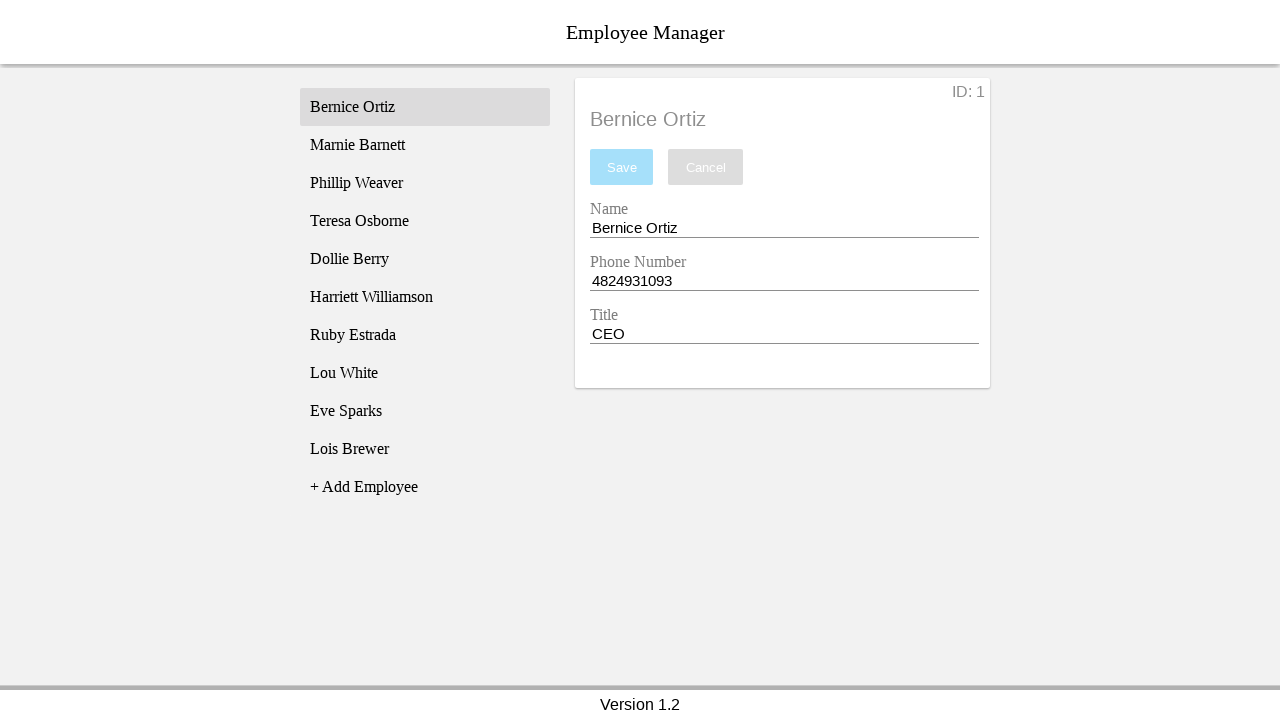

Name input field became visible
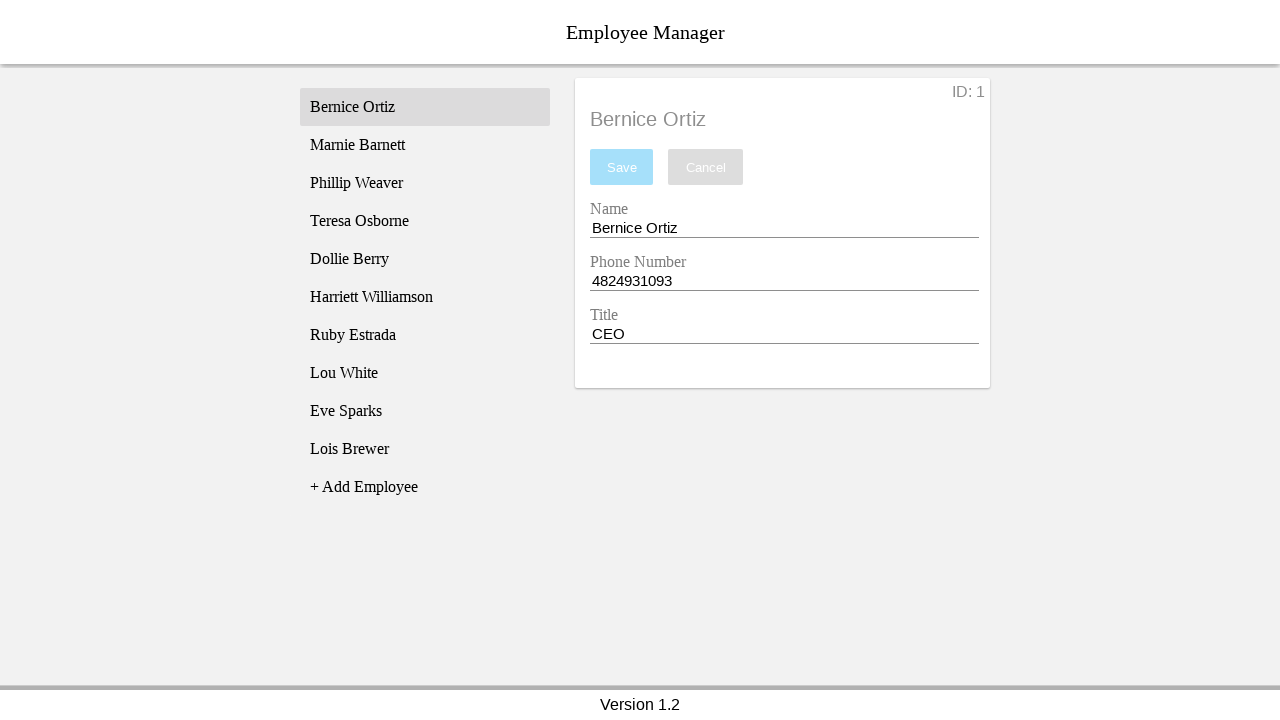

Entered 'Test Name' in the name field without saving on [name='nameEntry']
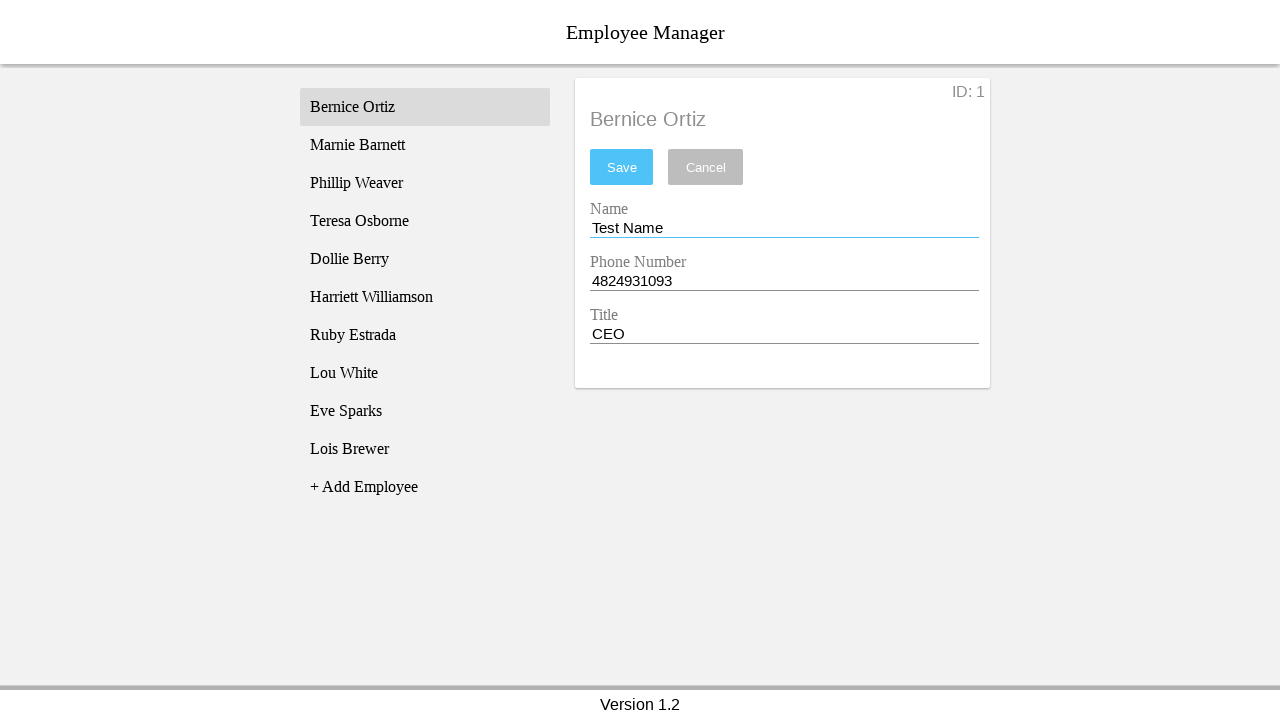

Clicked on Phillip Weaver employee to switch employees at (425, 183) on [name='employee3']
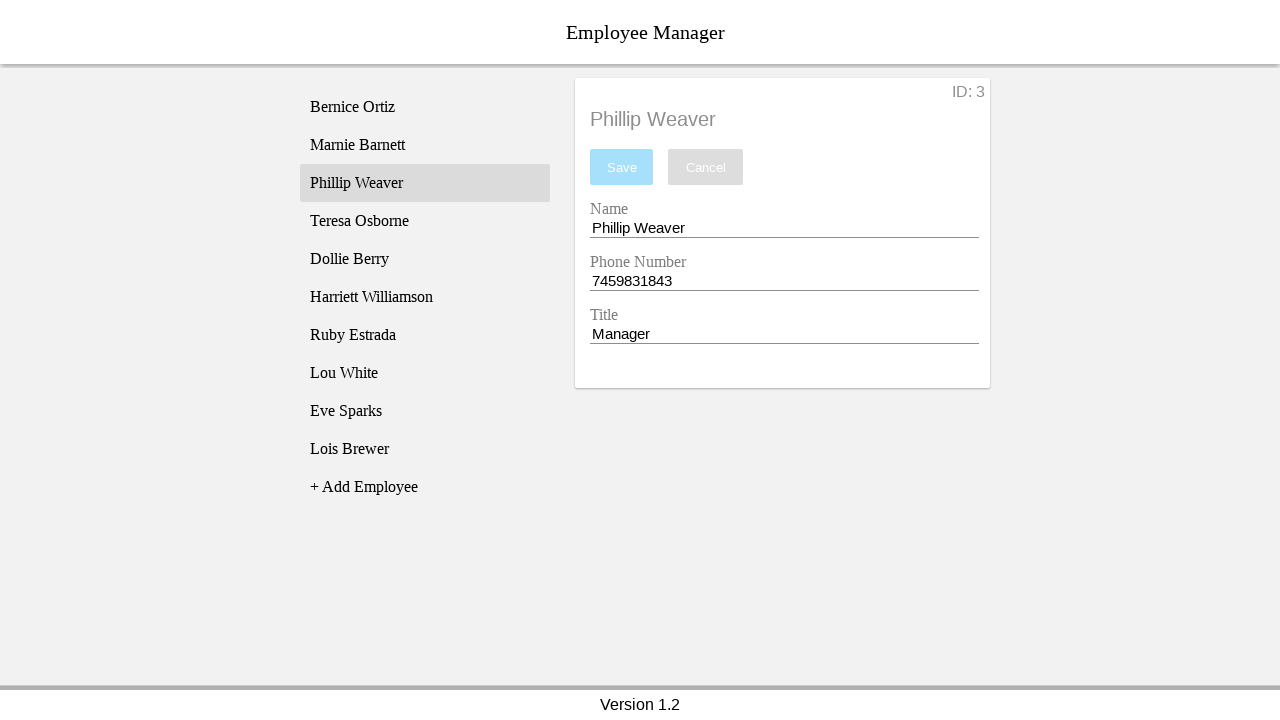

Phillip's name displayed in employee title
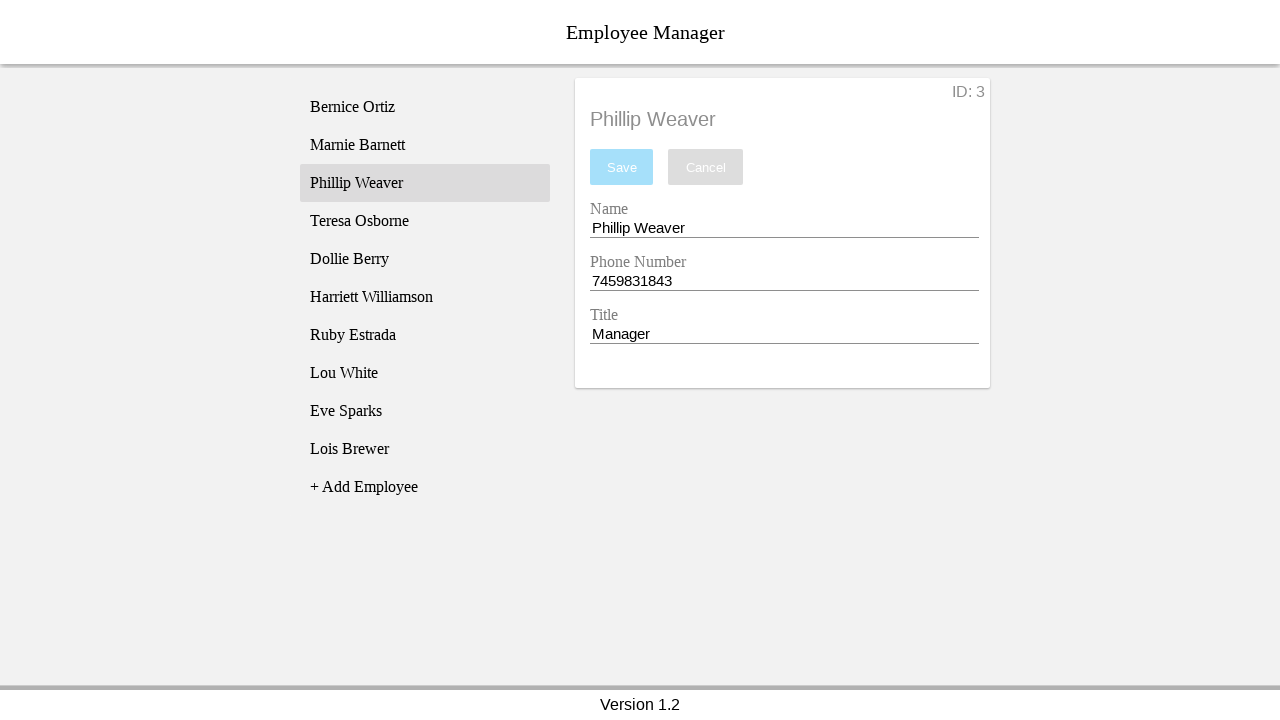

Clicked back on Bernice Ortiz employee at (425, 107) on [name='employee1']
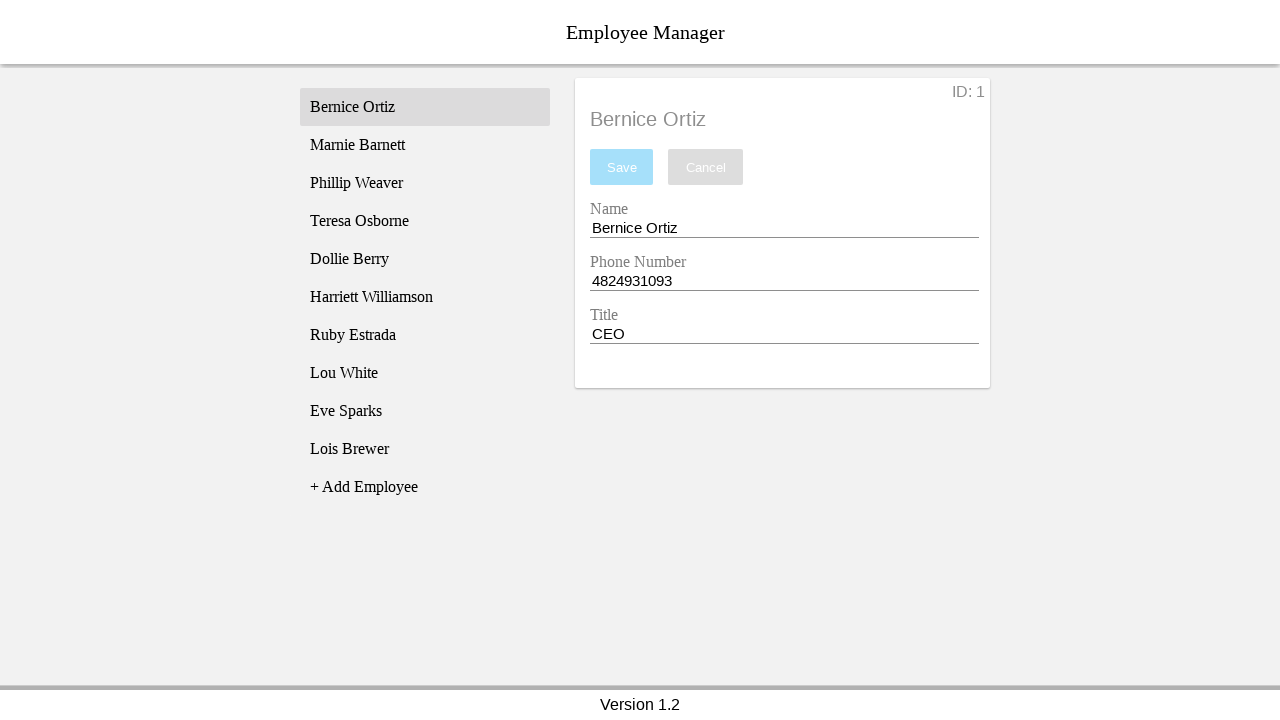

Bernice's original name displayed, confirming unsaved change did not persist
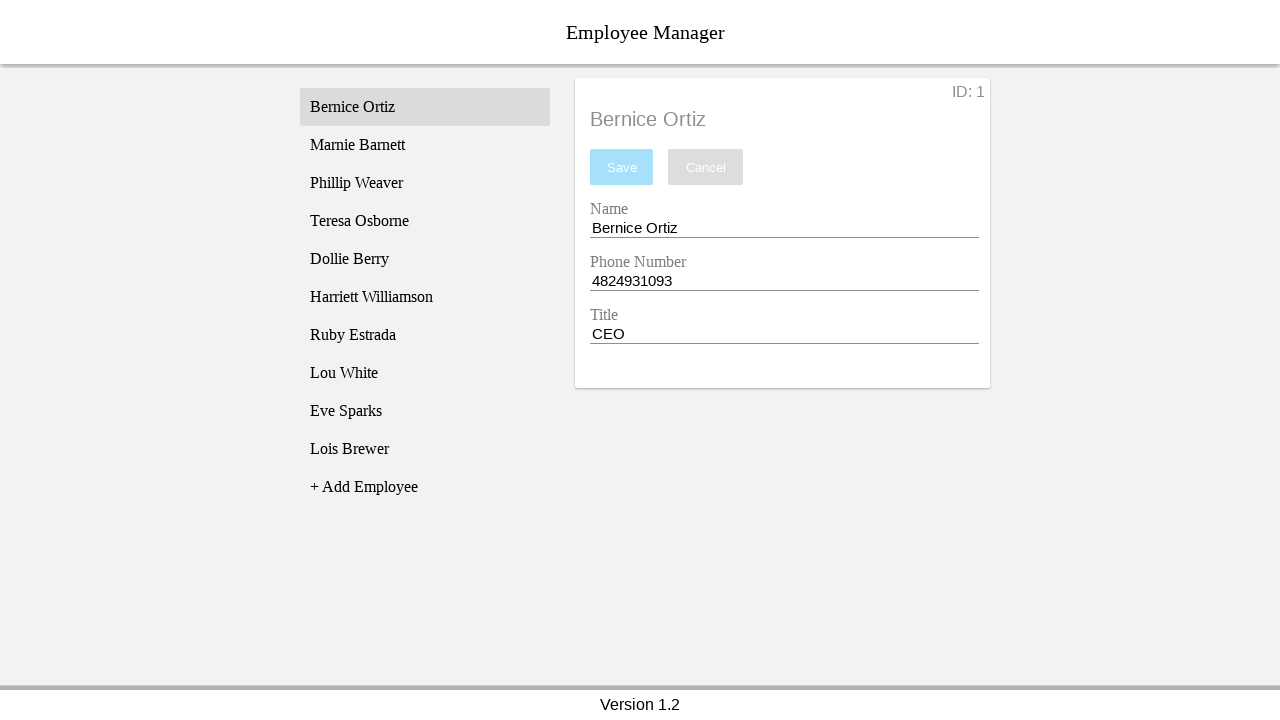

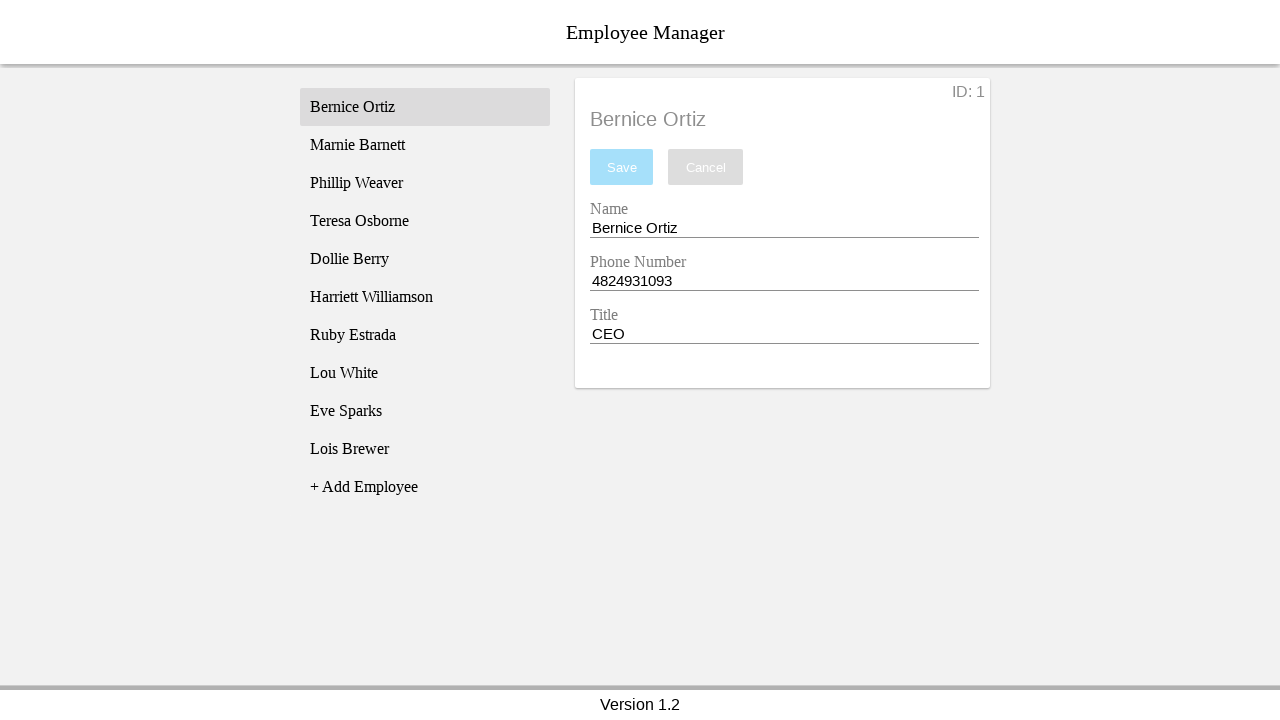